Solves a math captcha by retrieving a value from an element attribute, calculating a result, and submitting a form with checkbox and radio button selections

Starting URL: http://suninjuly.github.io/get_attribute.html

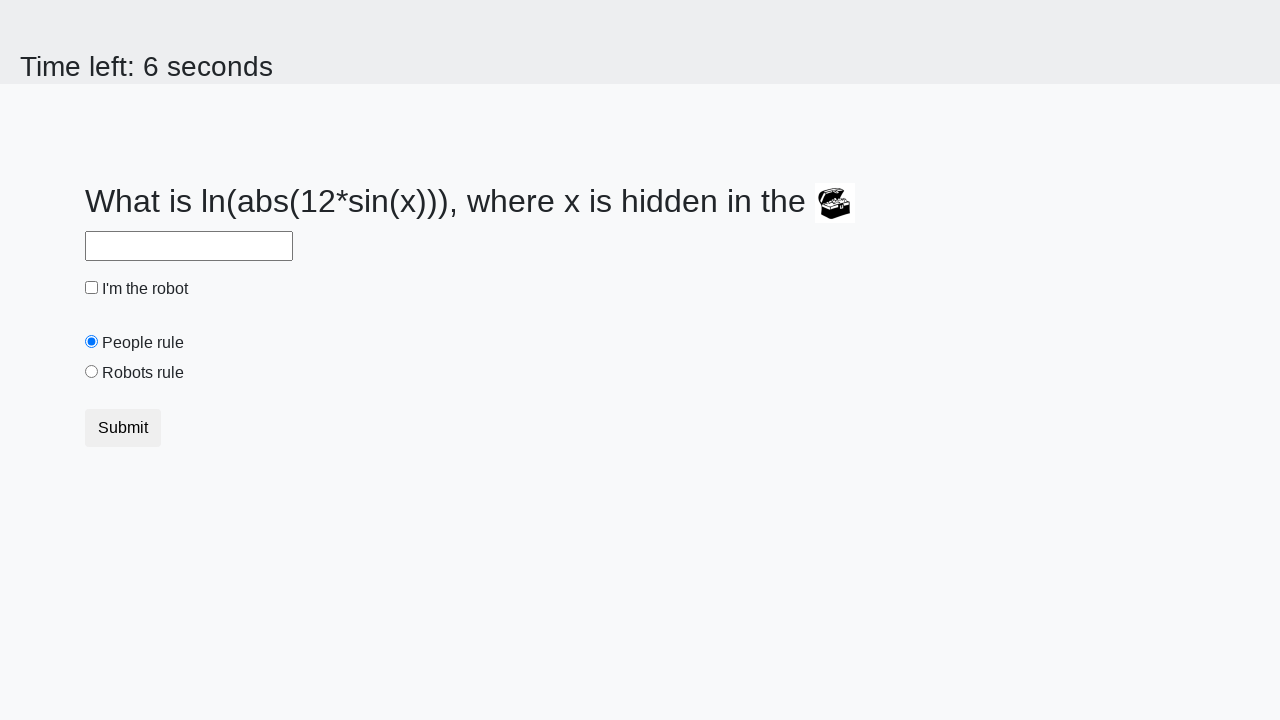

Located treasure element
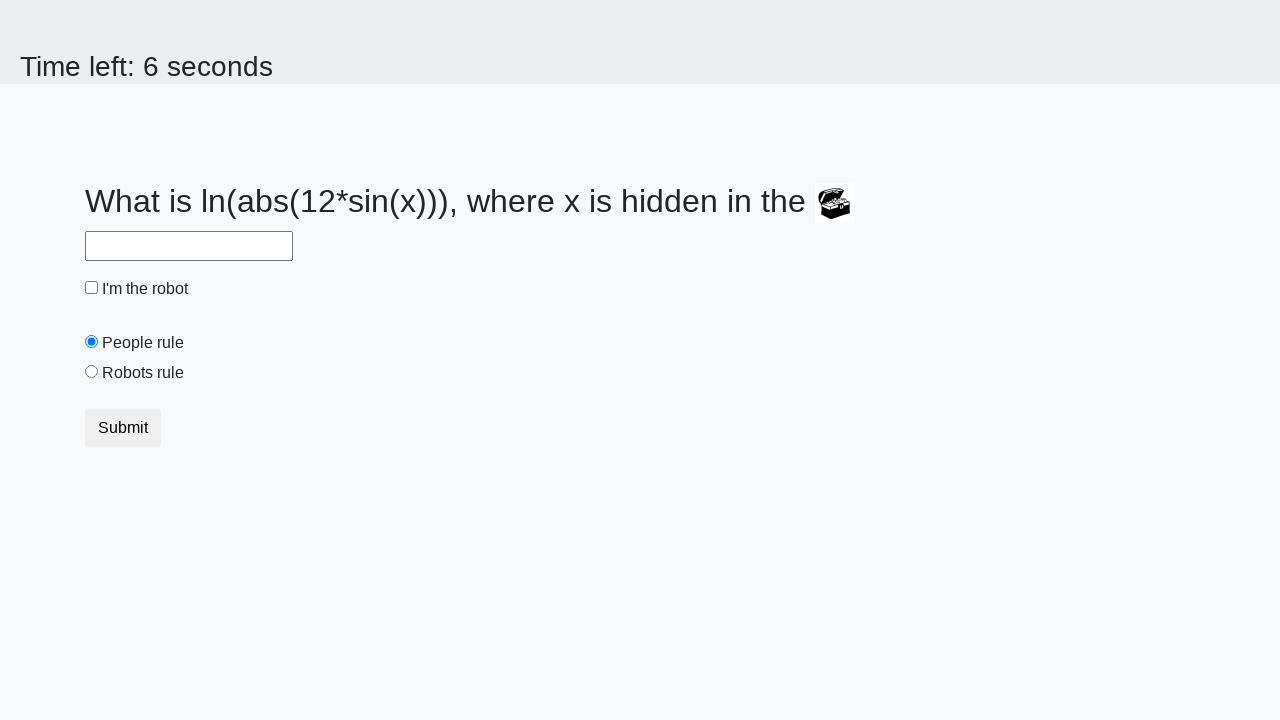

Retrieved valuex attribute from treasure element: 323
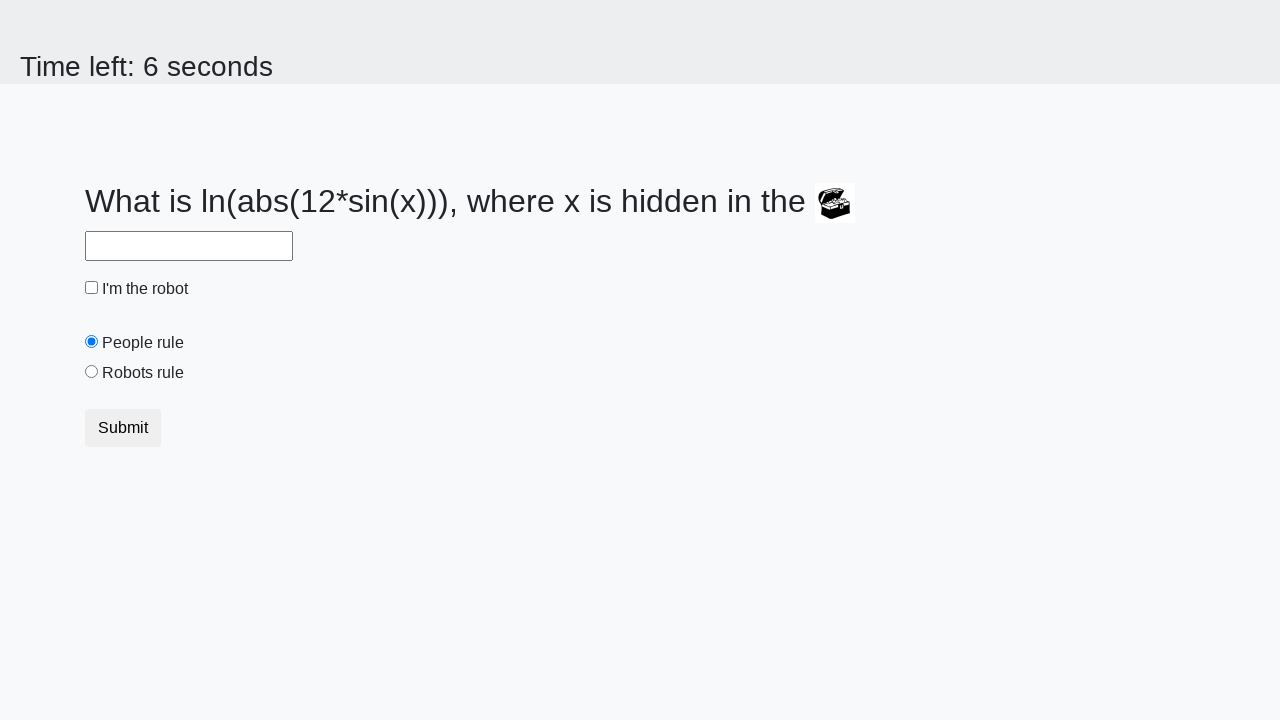

Calculated math captcha result: 1.889614651160633
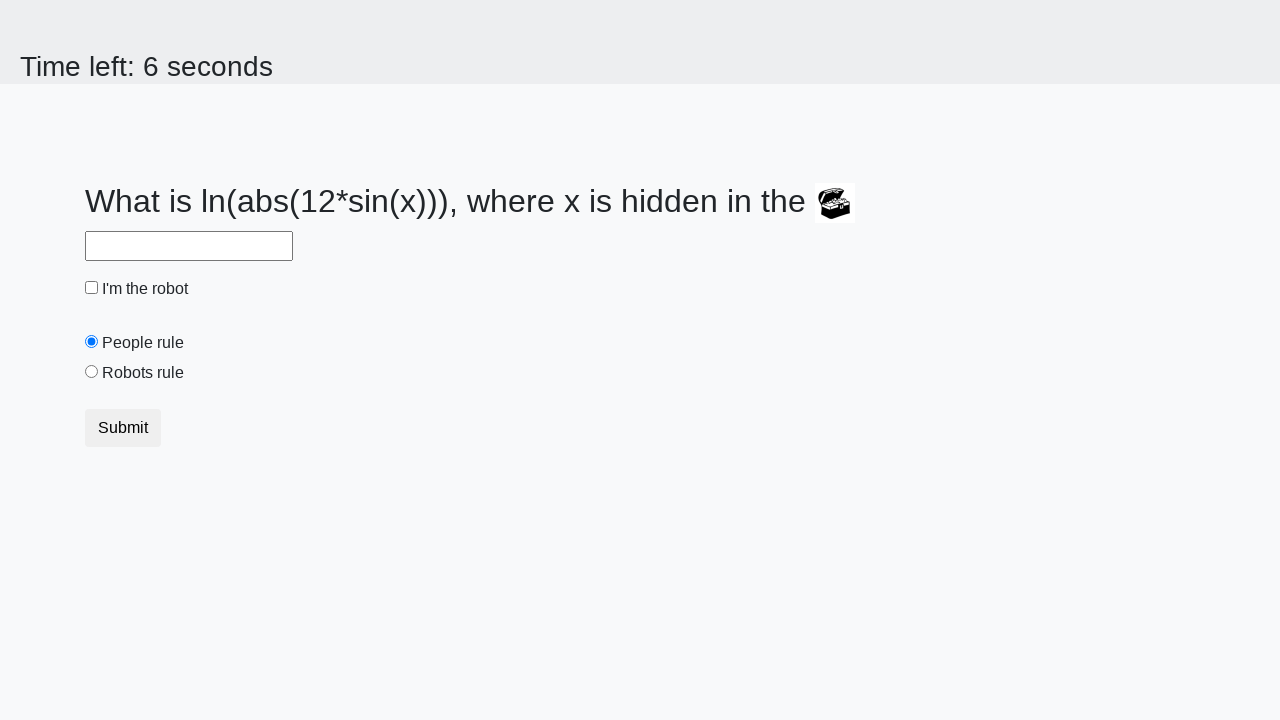

Filled answer field with calculated value 1.889614651160633 on #answer
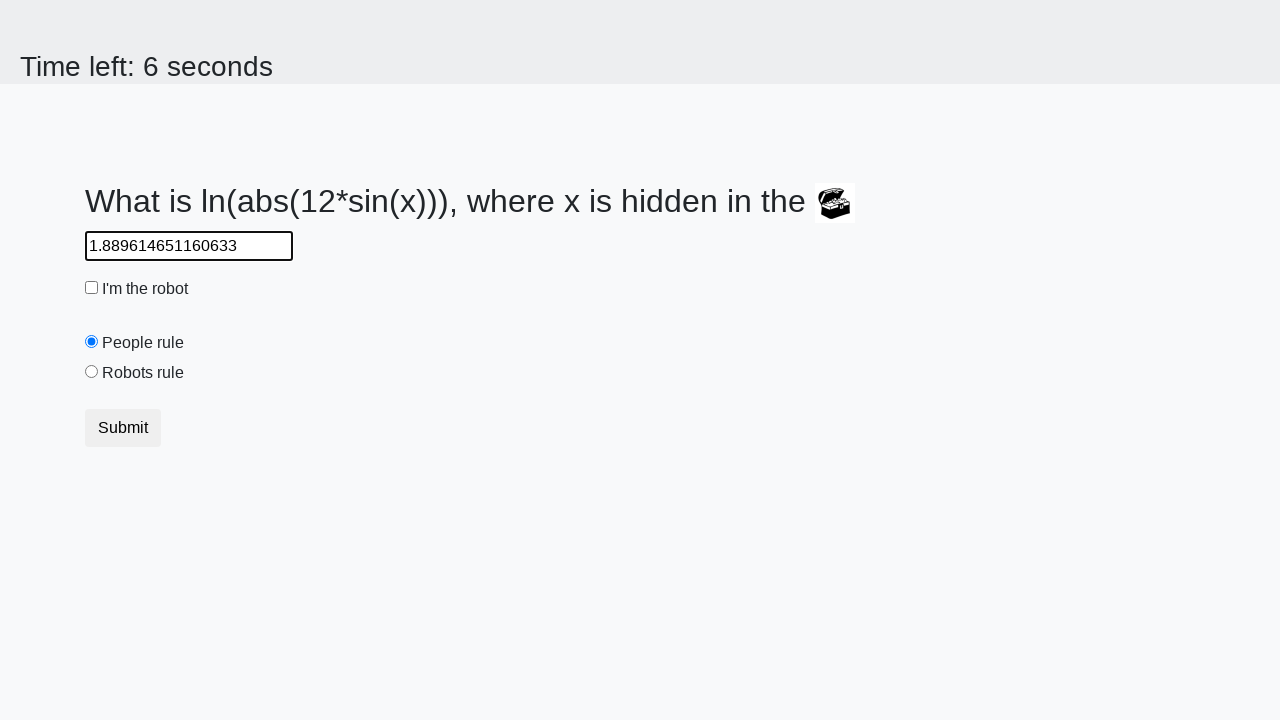

Clicked robot checkbox at (92, 288) on #robotCheckbox
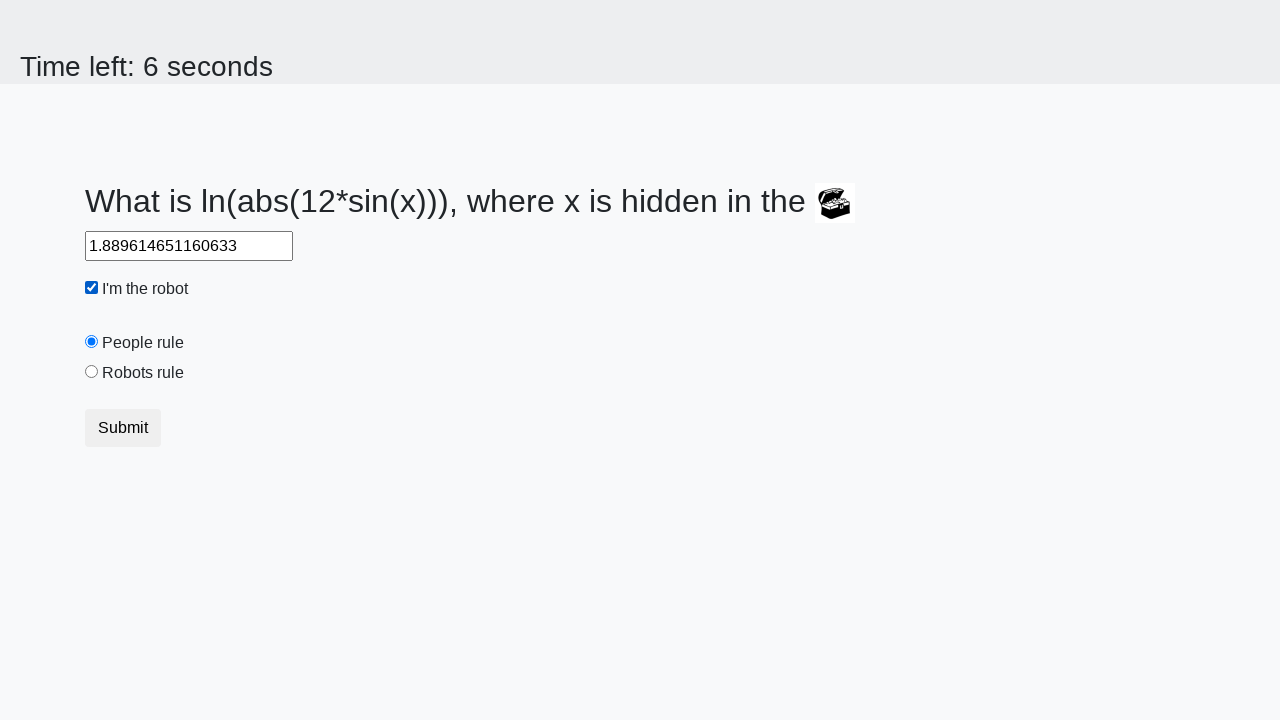

Clicked robots rule radio button at (92, 372) on #robotsRule
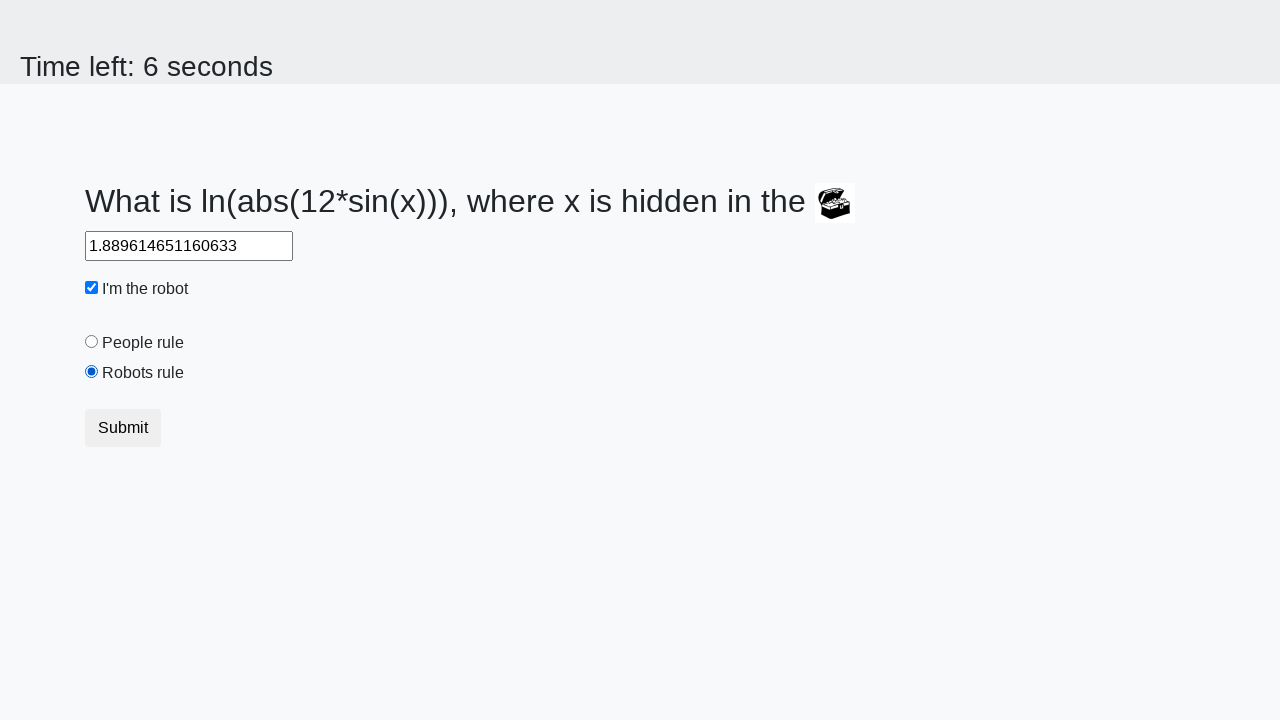

Clicked Submit button to submit form at (123, 428) on xpath=//button[text()='Submit']
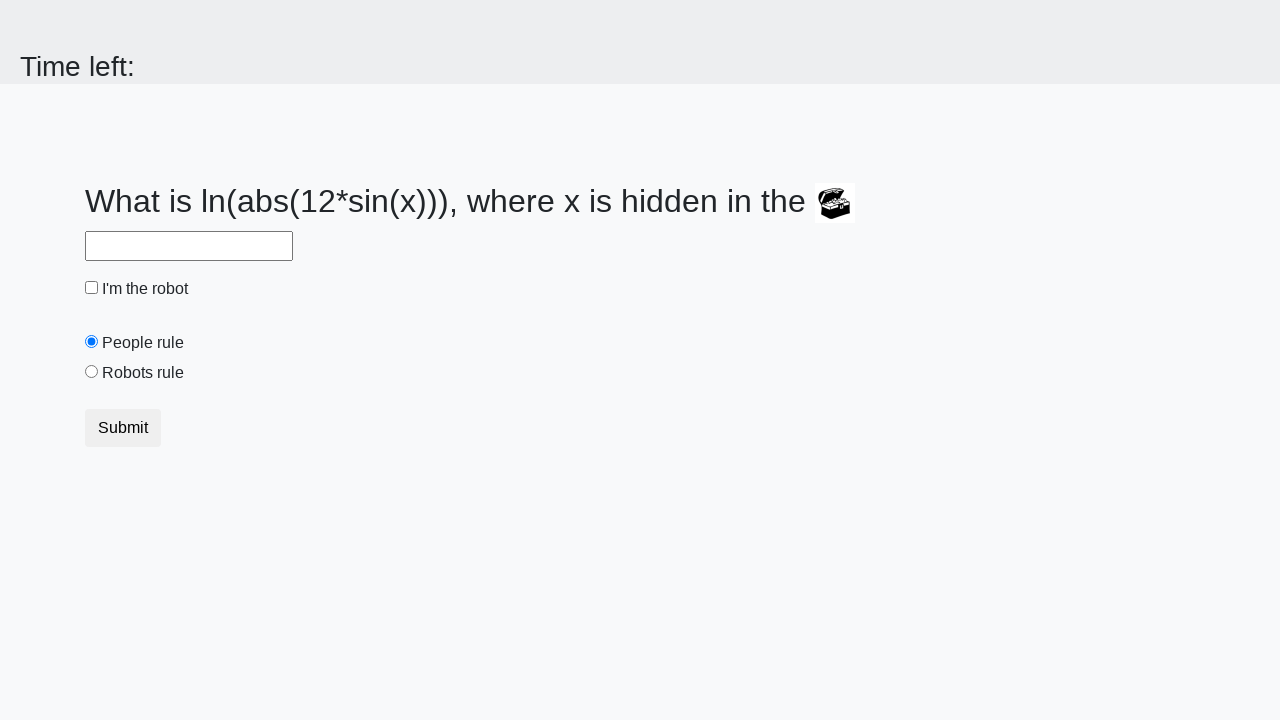

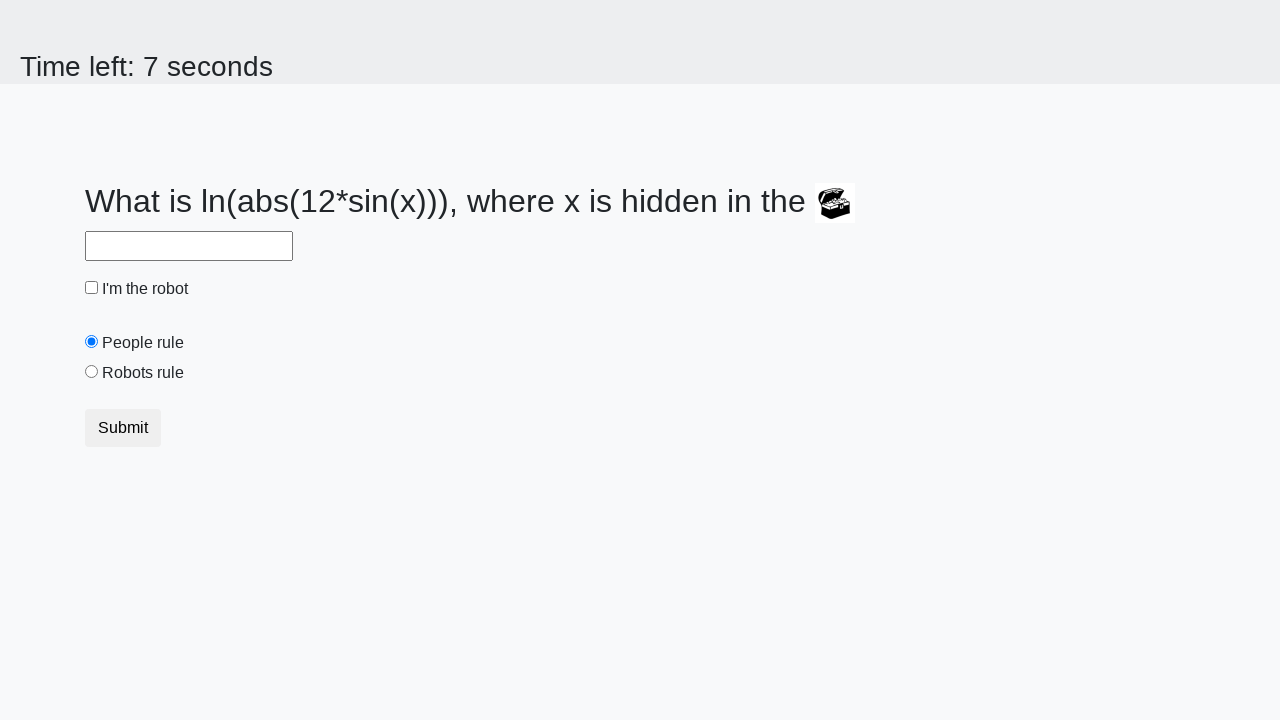